Navigates to Flipkart website and counts the total number of links and images on the page, extracting text from links that have visible text

Starting URL: https://www.flipkart.com/

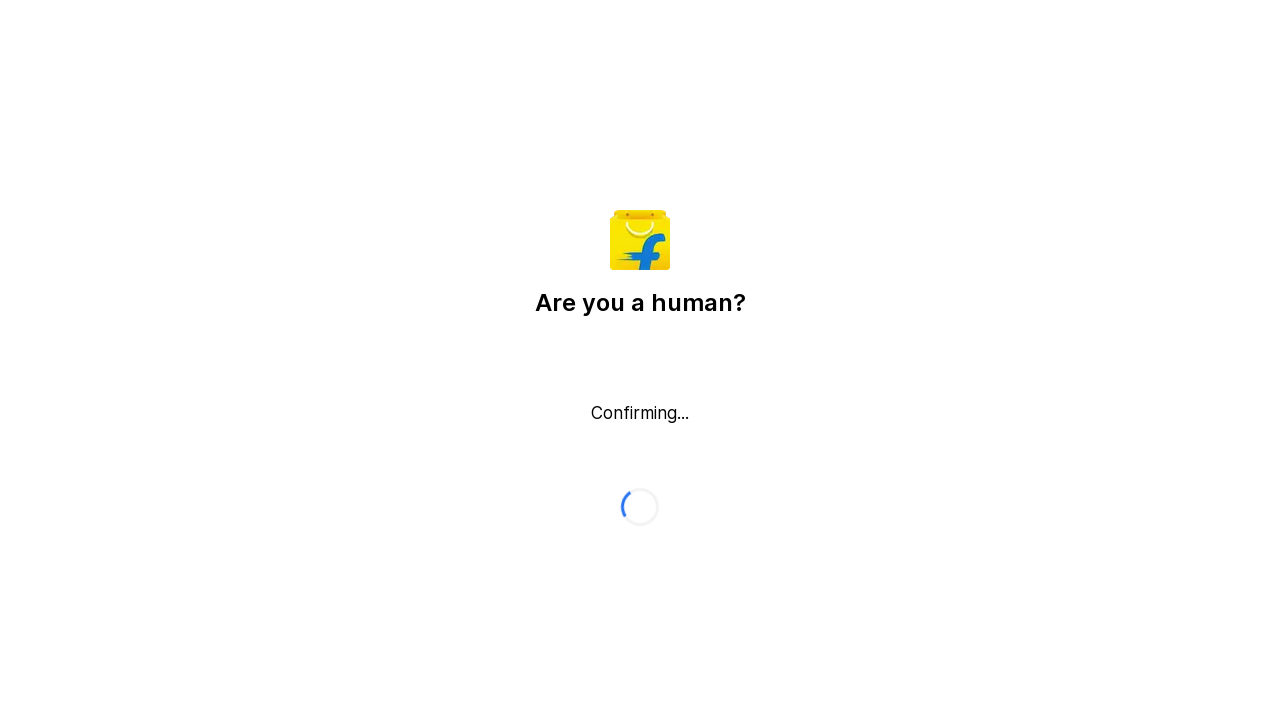

Waited for Flipkart page to load with networkidle state
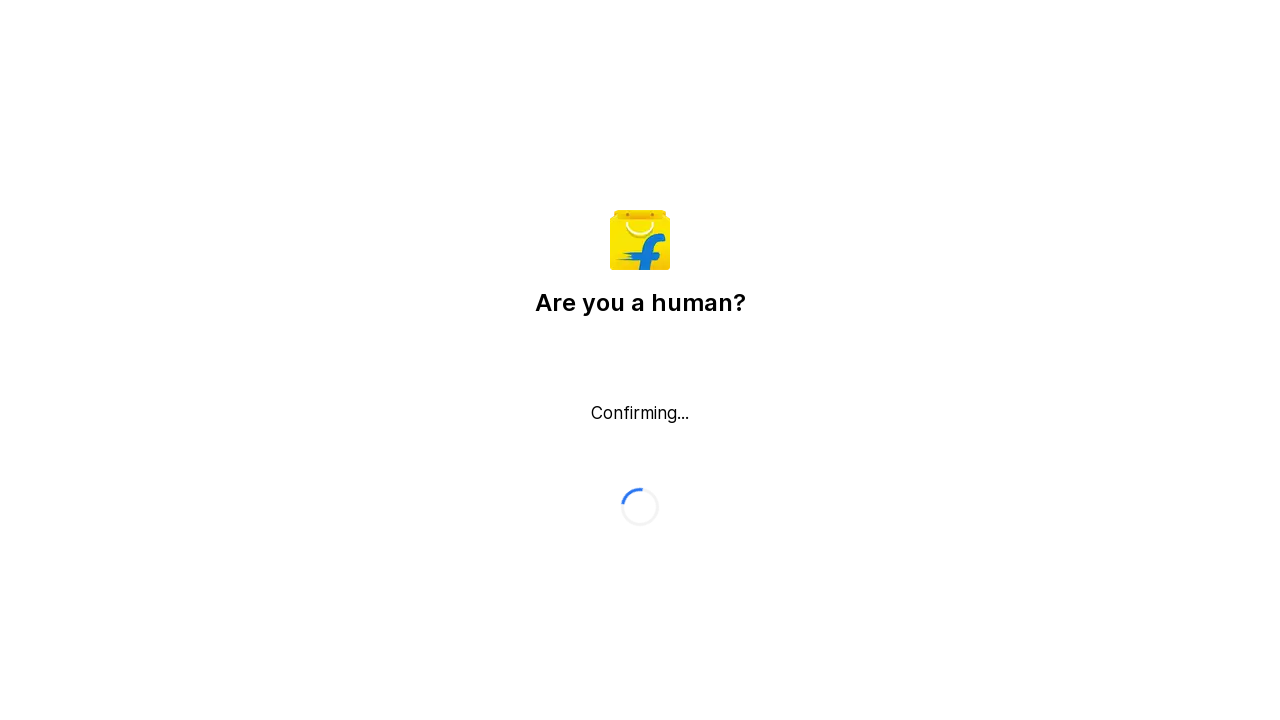

Located all link elements on page - Total links = 0
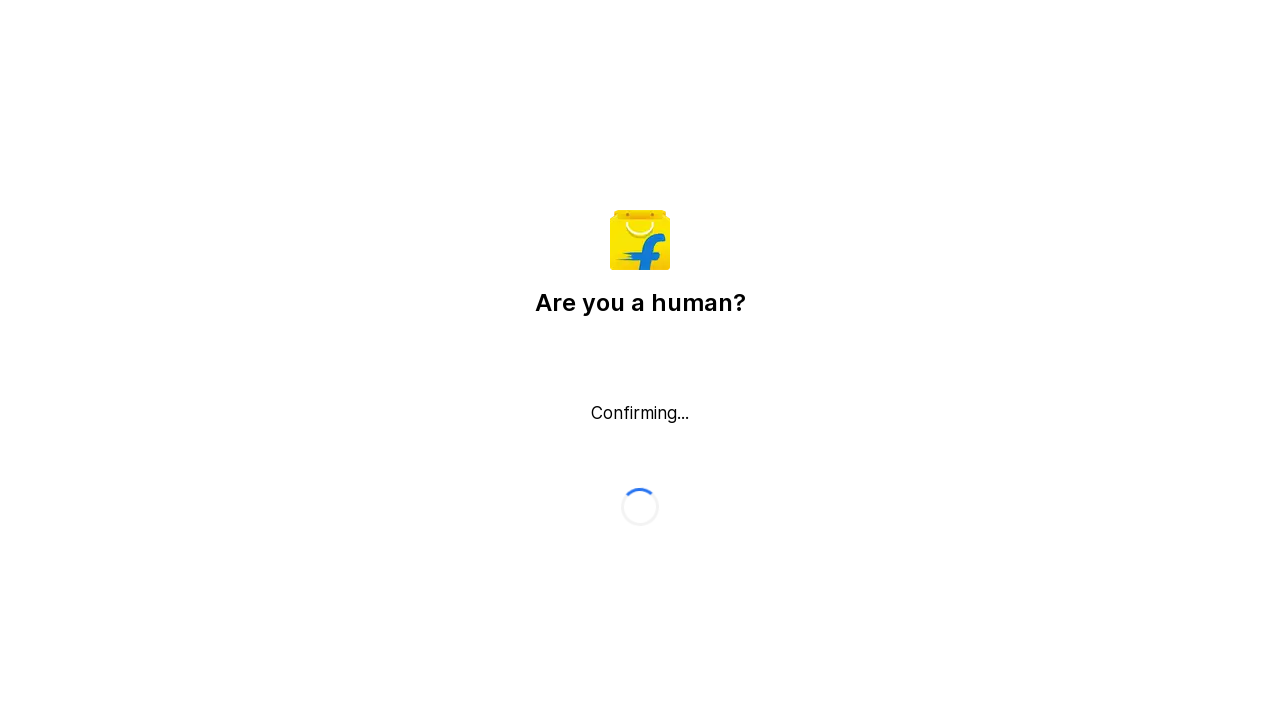

Located all image elements on page - Total images = 1
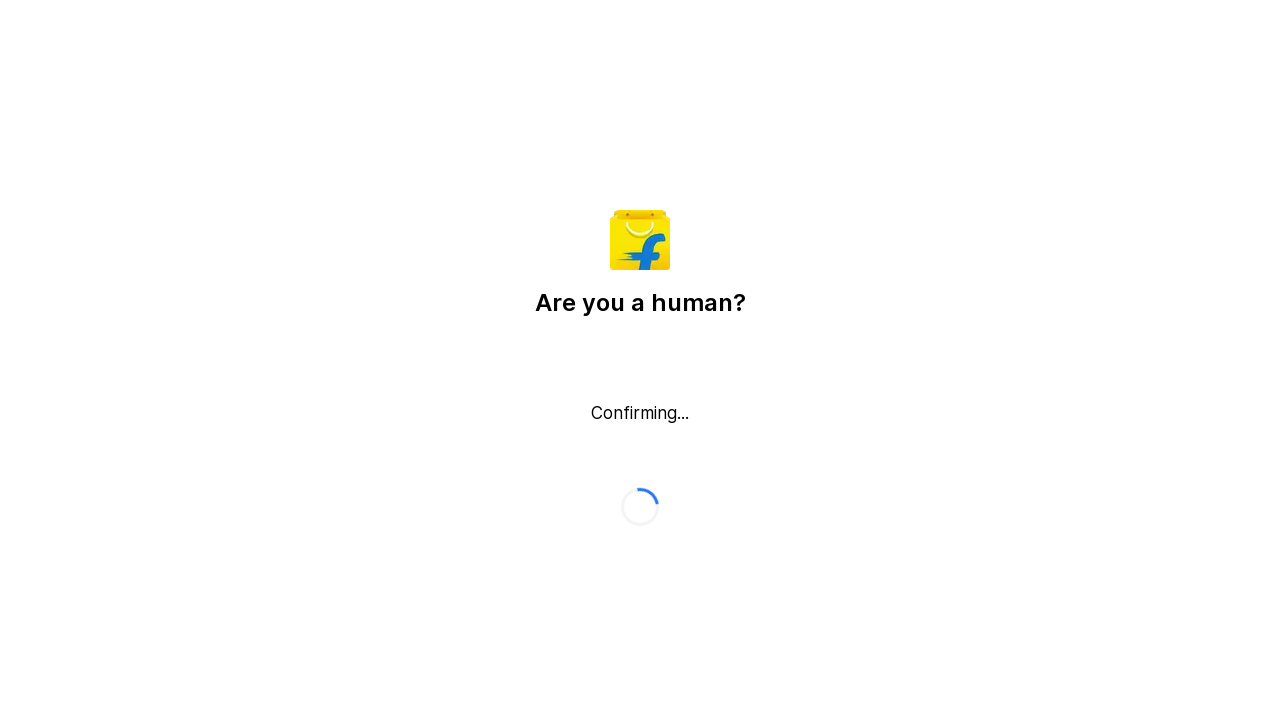

Extracted text from links with visible text - Found 0 links with text
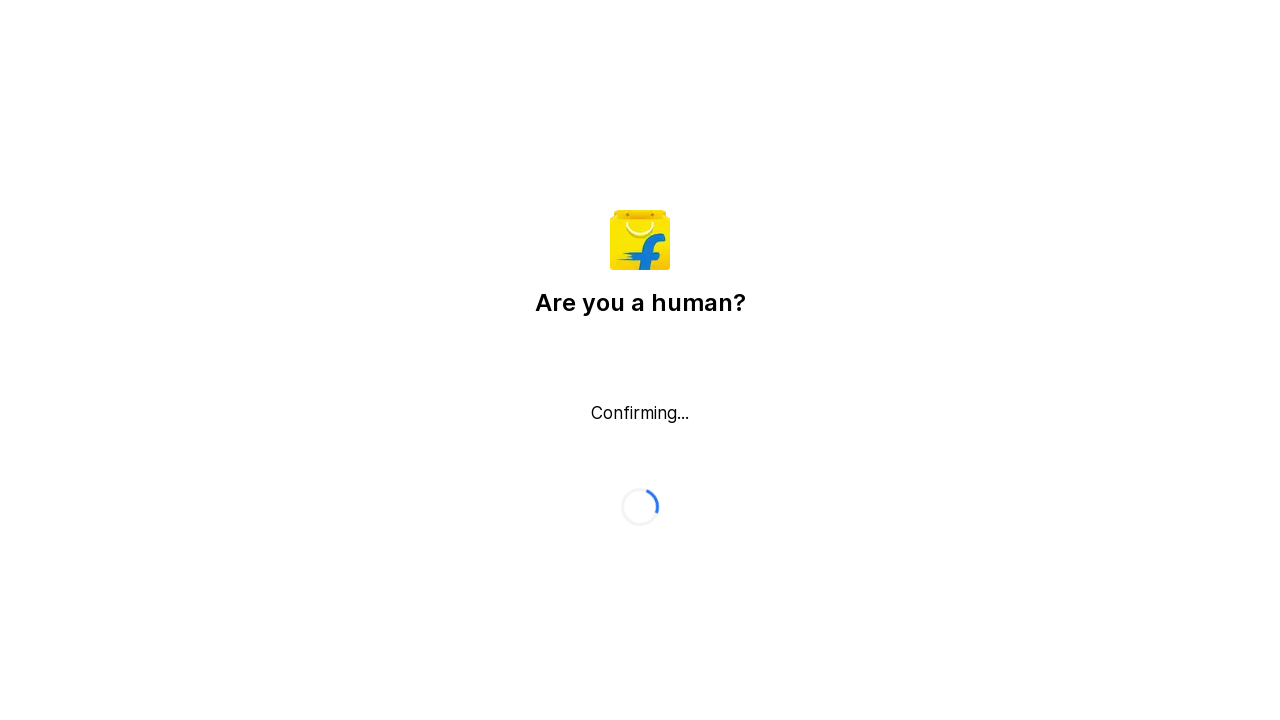

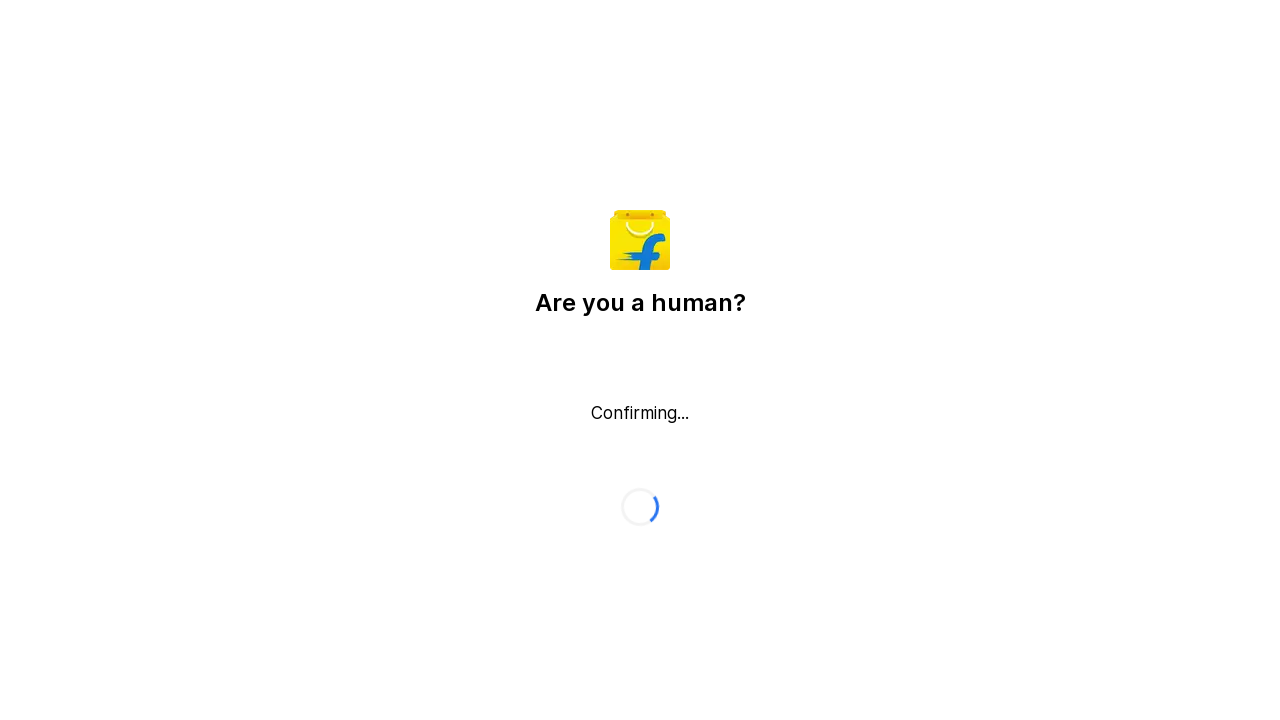